Tests adding products to cart and proceeding to checkout

Starting URL: https://www.saucedemo.com/

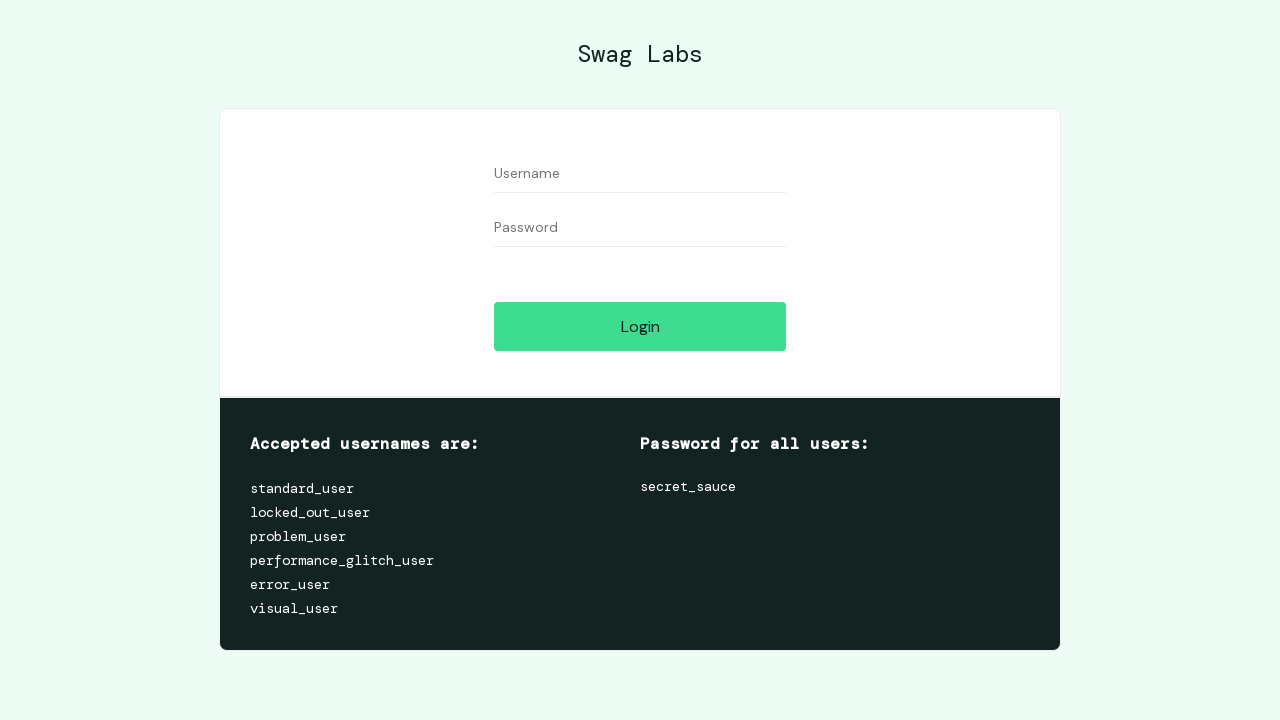

Filled username field with 'standard_user' on #user-name
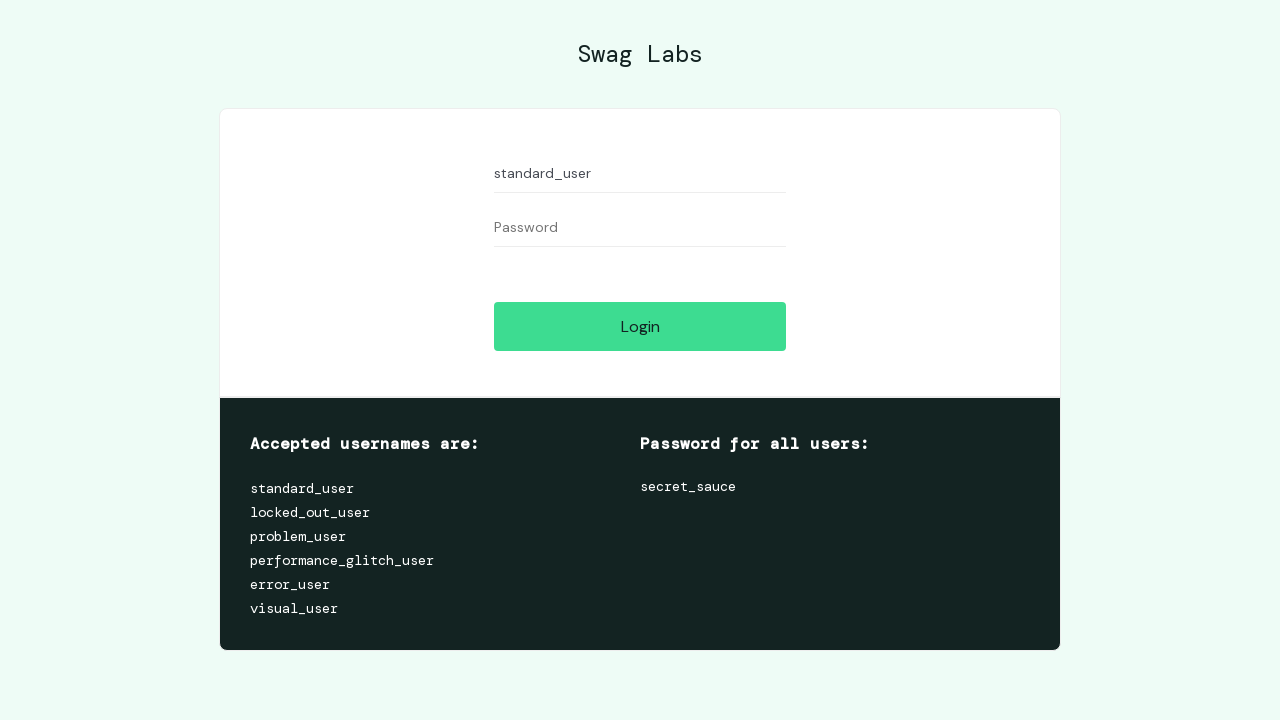

Filled password field with 'secret_sauce' on #password
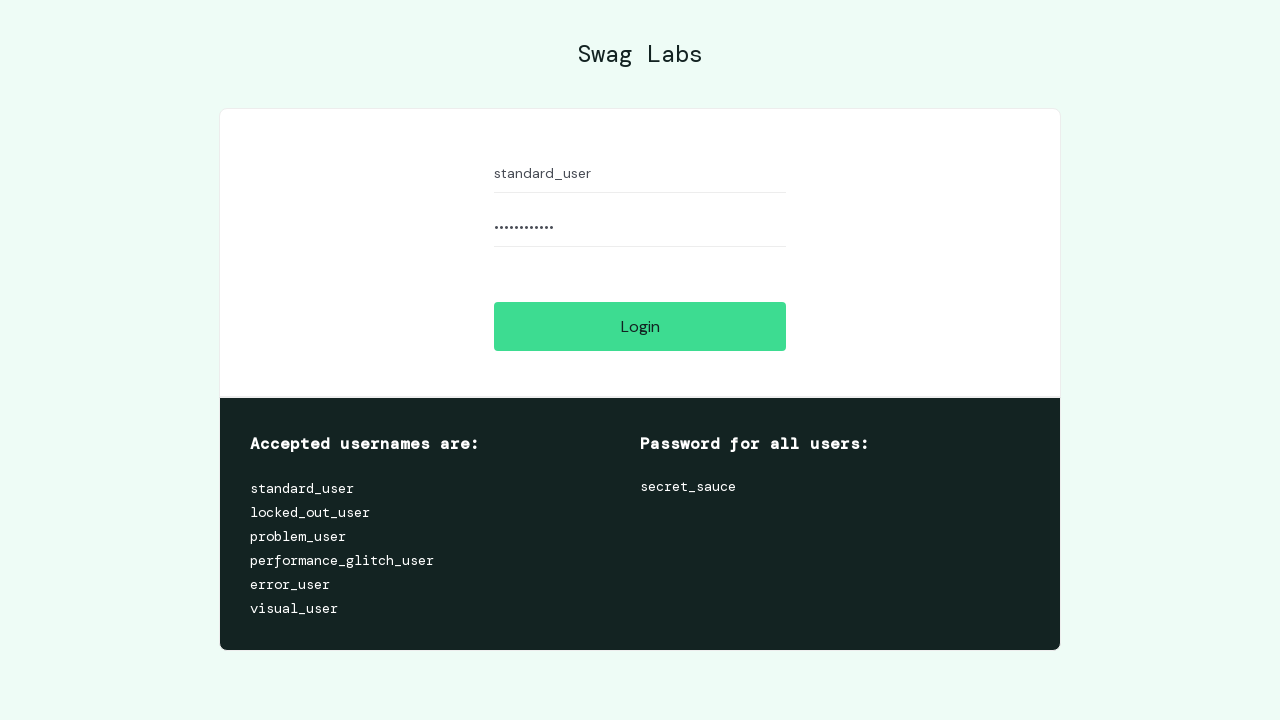

Clicked login button to authenticate at (640, 326) on #login-button
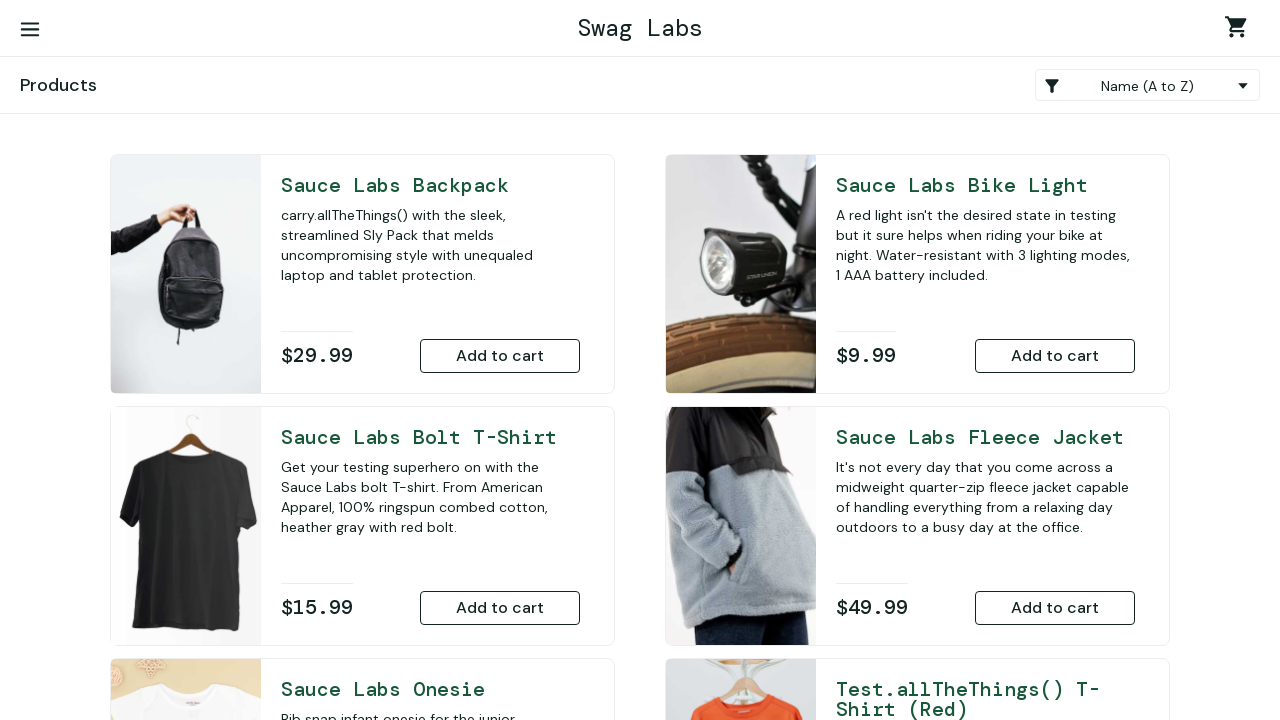

Added Sauce Labs Fleece Jacket to cart at (1055, 608) on #add-to-cart-sauce-labs-fleece-jacket
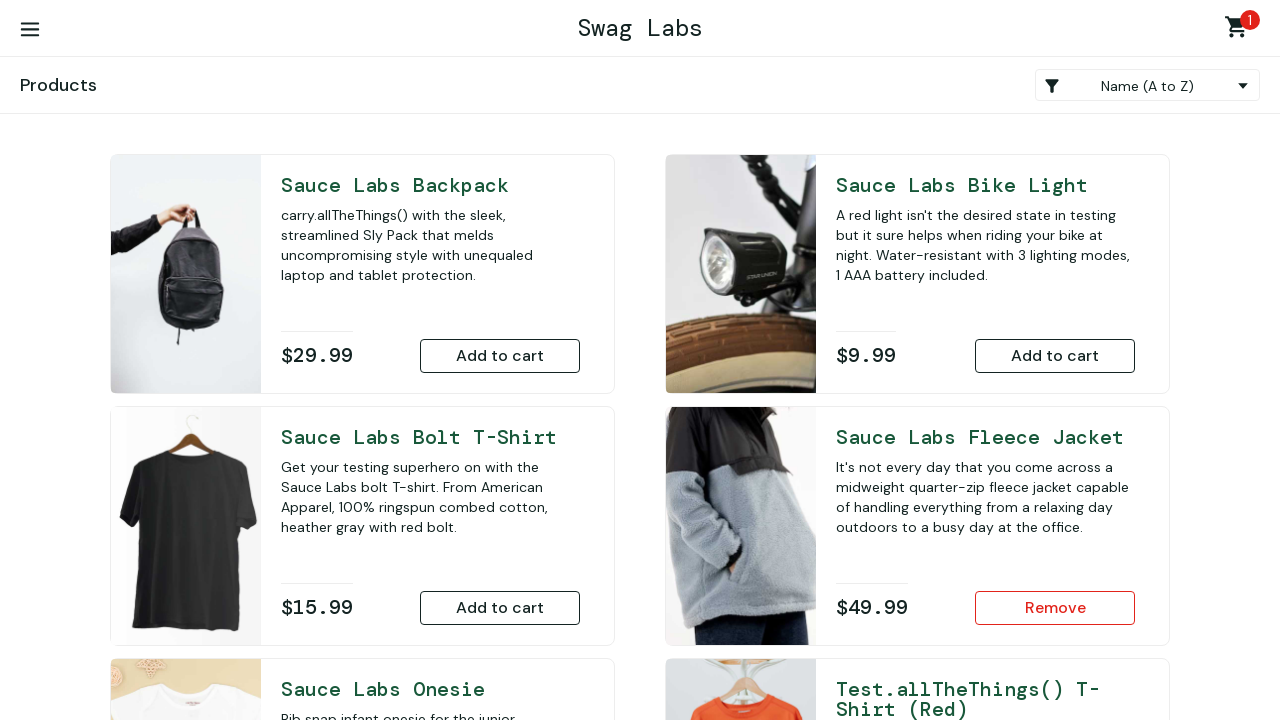

Added Sauce Labs Onesie to cart at (500, 470) on #add-to-cart-sauce-labs-onesie
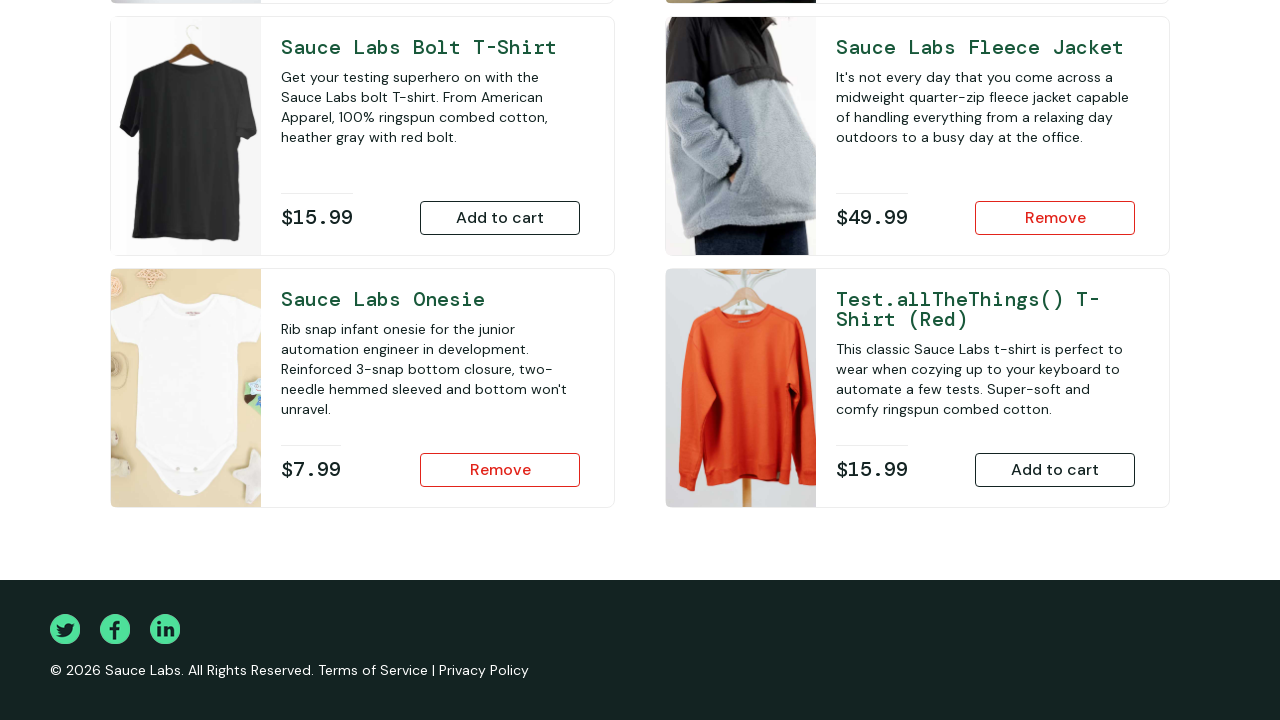

Clicked shopping cart to view cart contents at (1240, 30) on #shopping_cart_container a
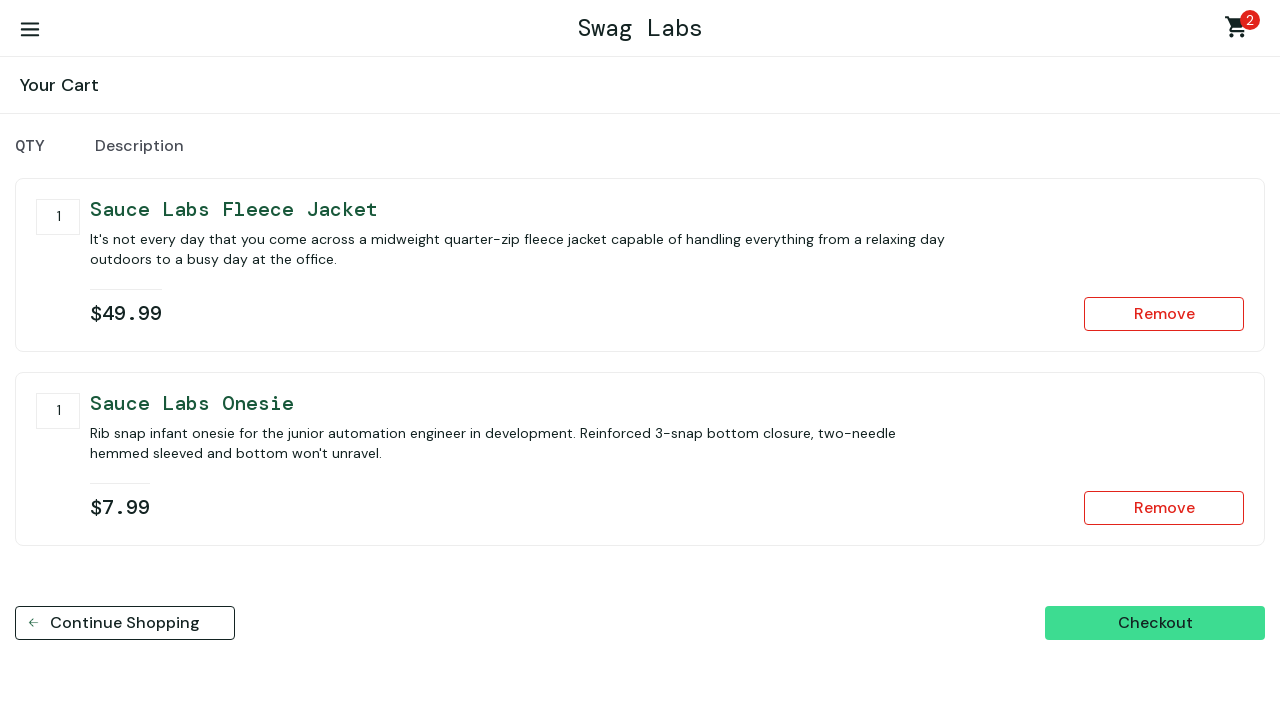

Clicked checkout button to proceed to checkout at (1155, 623) on #checkout
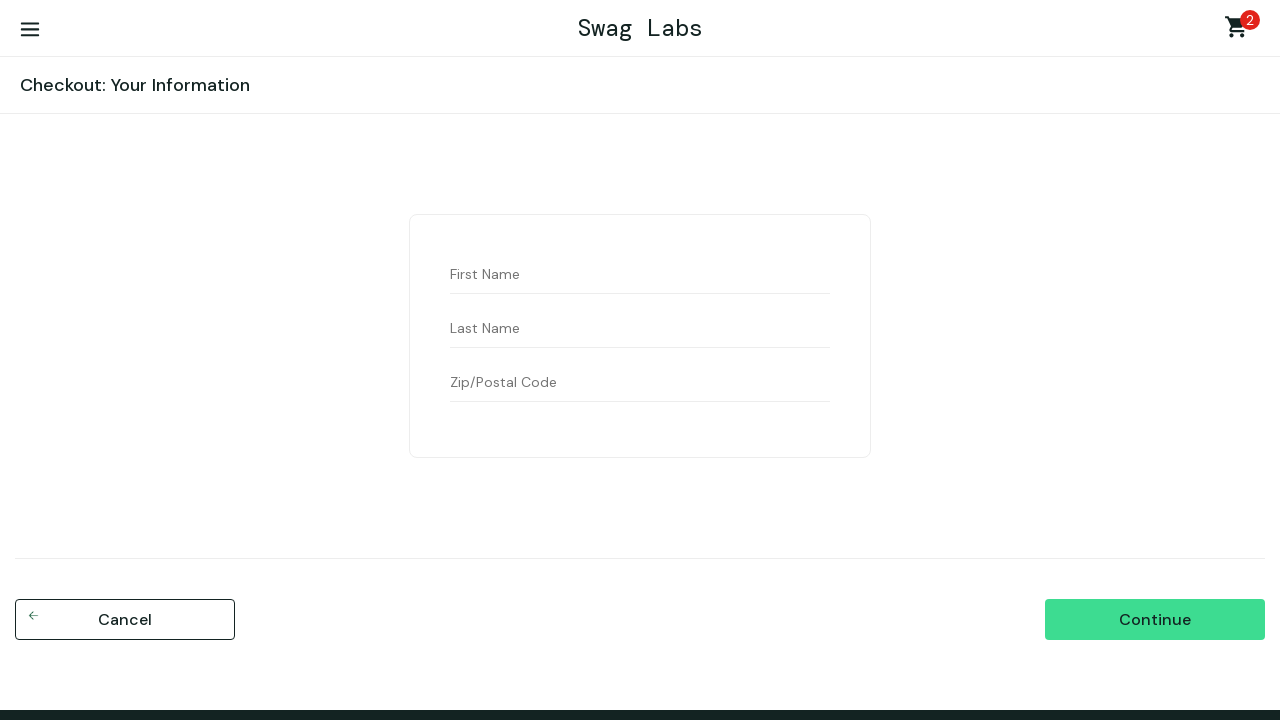

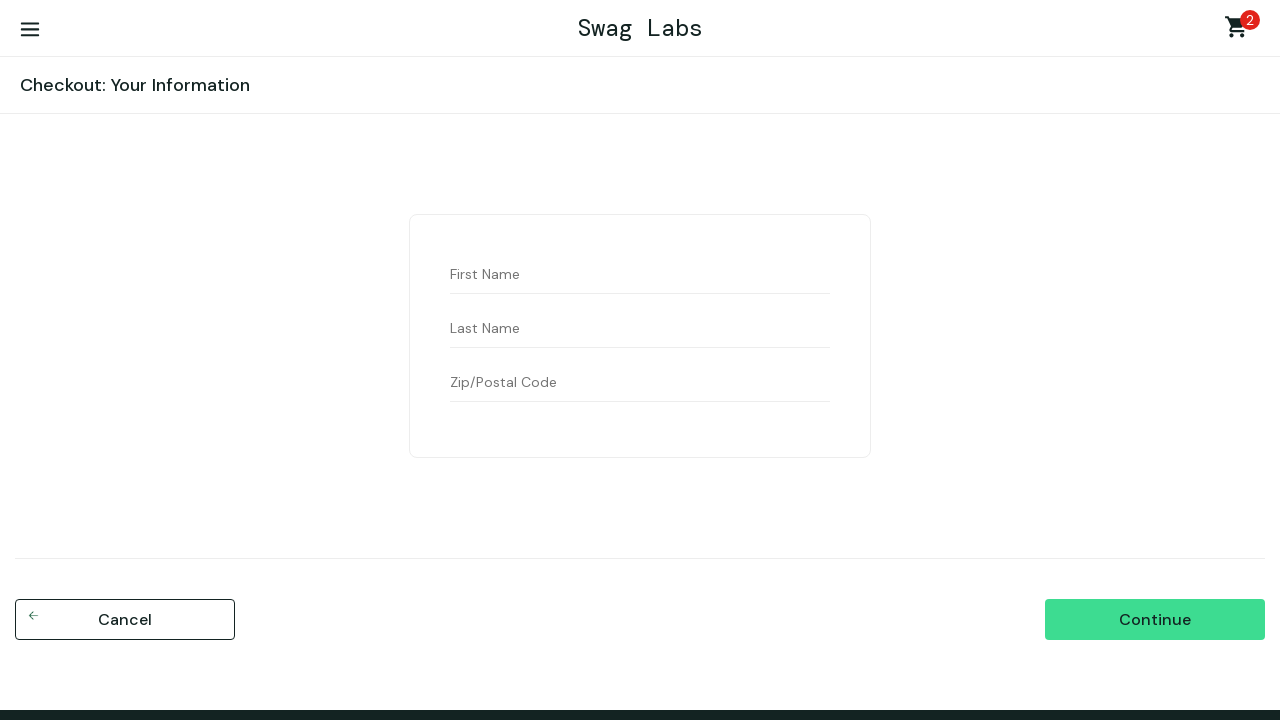